Tests adding a new todo item by filling in a text field and clicking the add button

Starting URL: https://lambdatest.github.io/sample-todo-app/

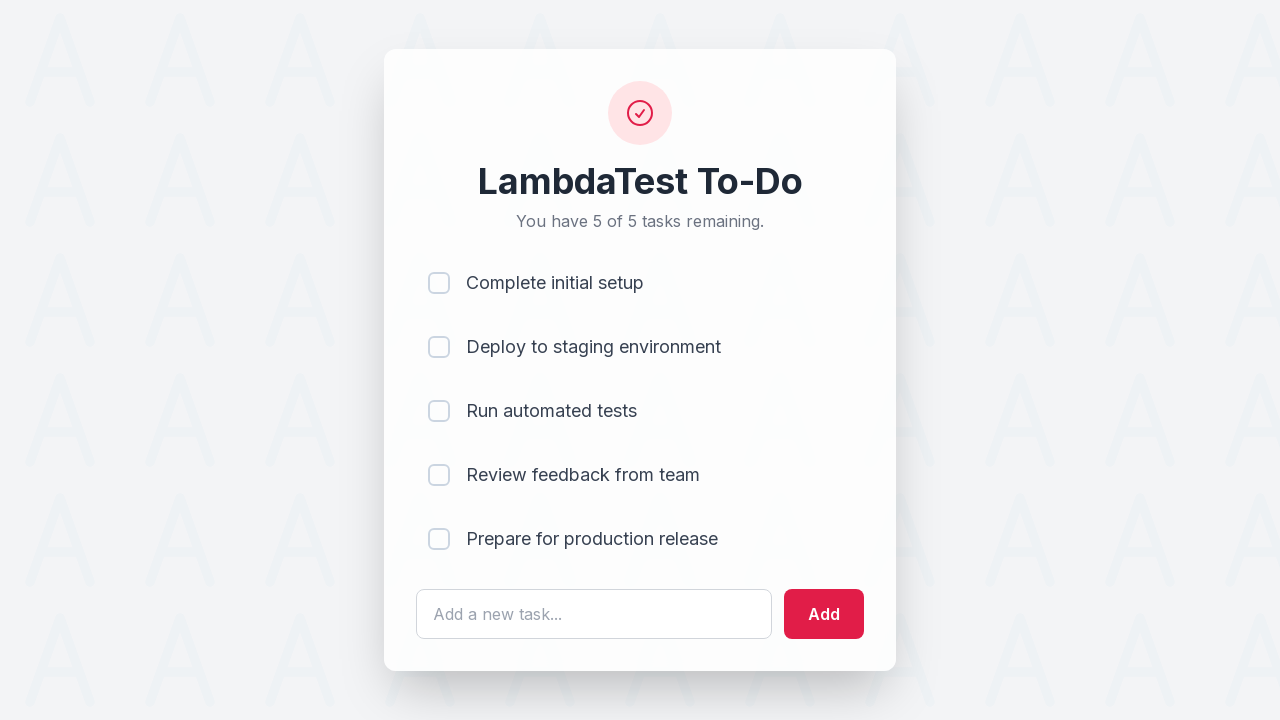

Filled todo text field with 'Happy Testing at LambdaTest' on #sampletodotext
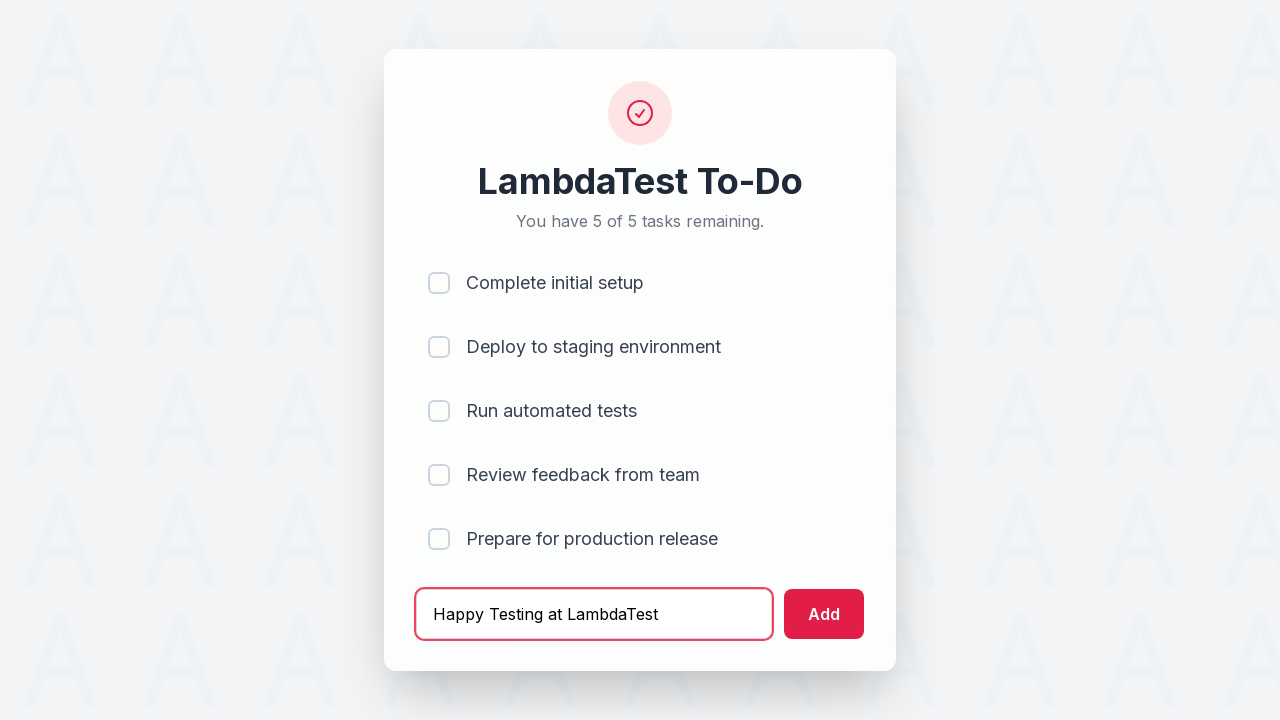

Clicked add button to submit new todo item at (824, 614) on #addbutton
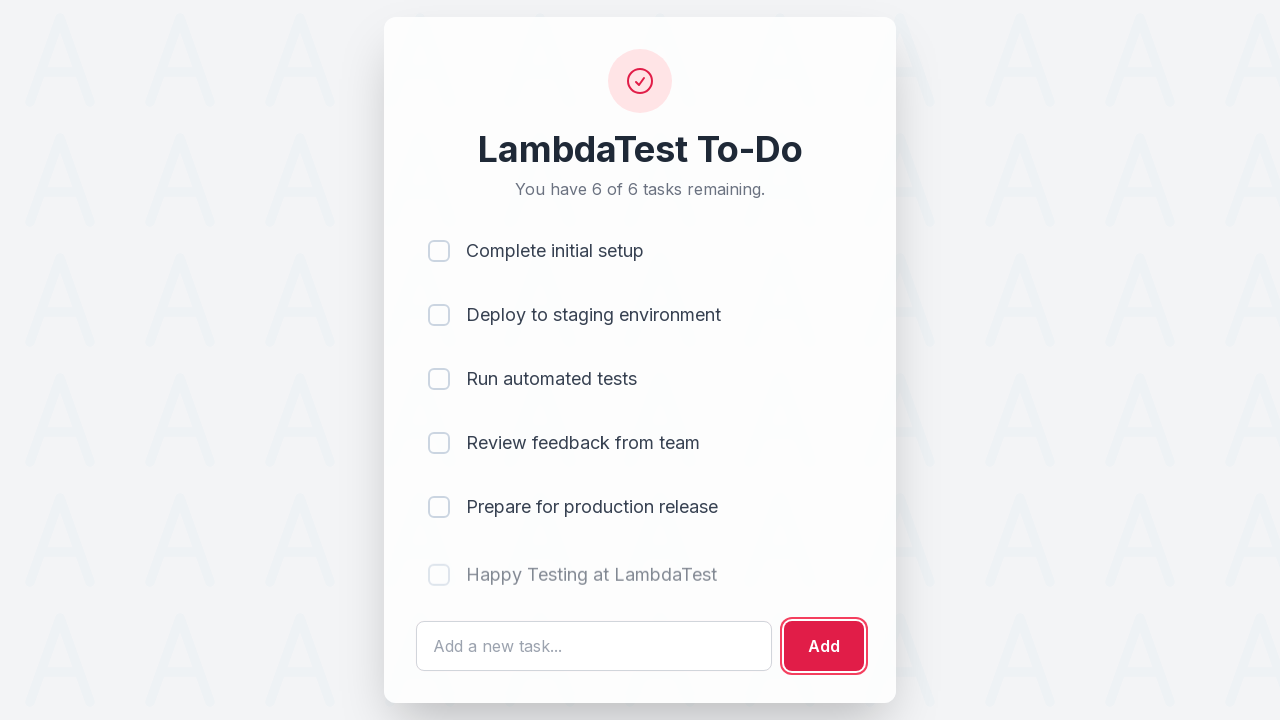

New todo item 'Happy Testing at LambdaTest' appeared in the list
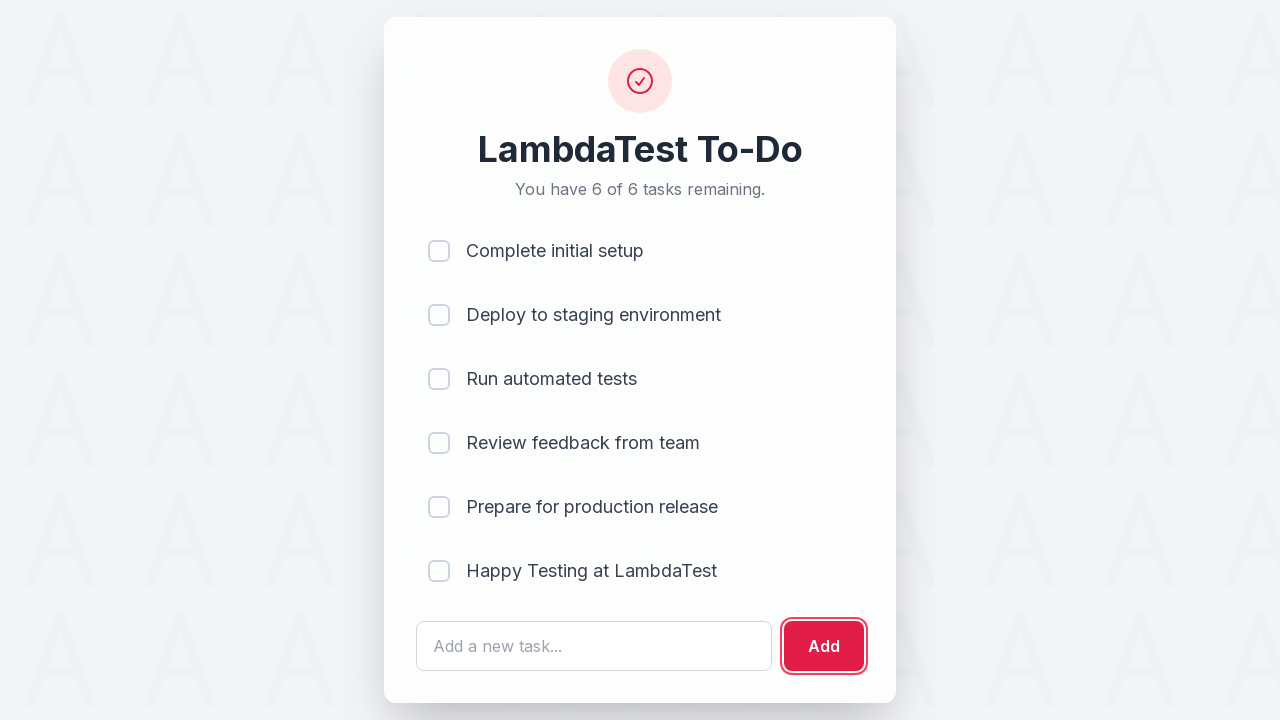

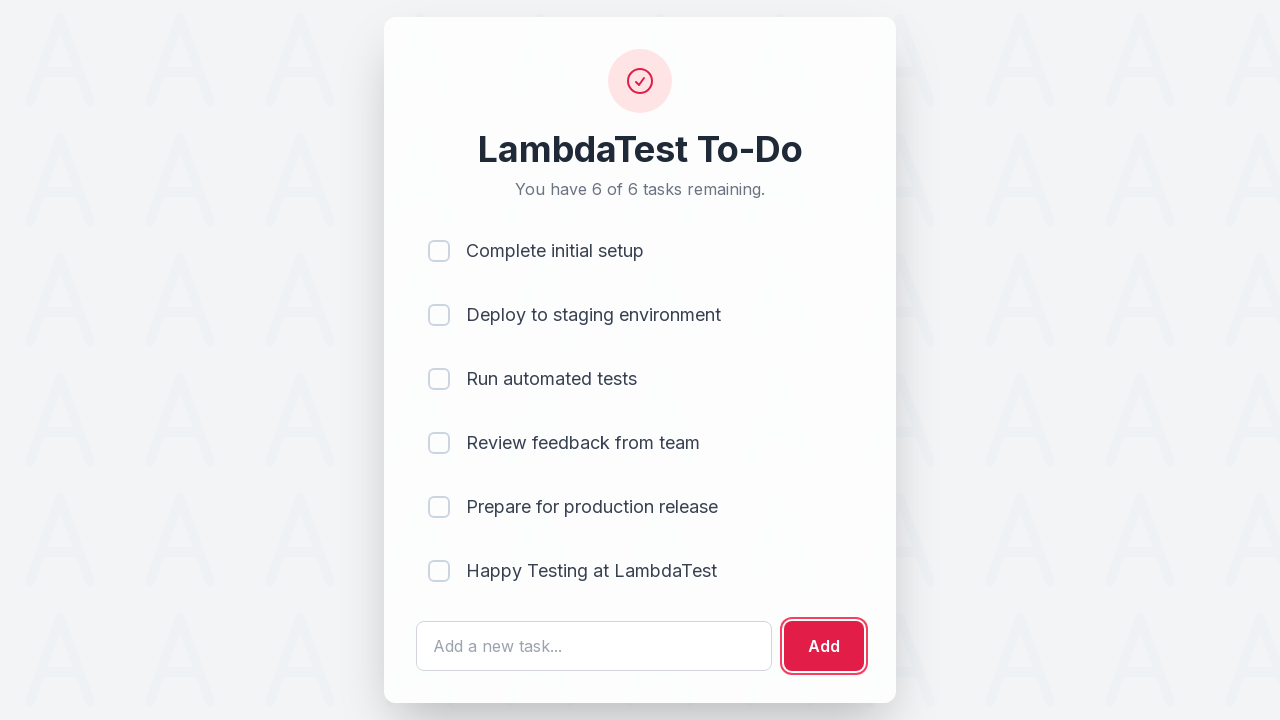